Tests the confirmation popup functionality on a practice website by clicking the confirm button that triggers a browser alert/confirm dialog

Starting URL: https://www.letcode.in/alert

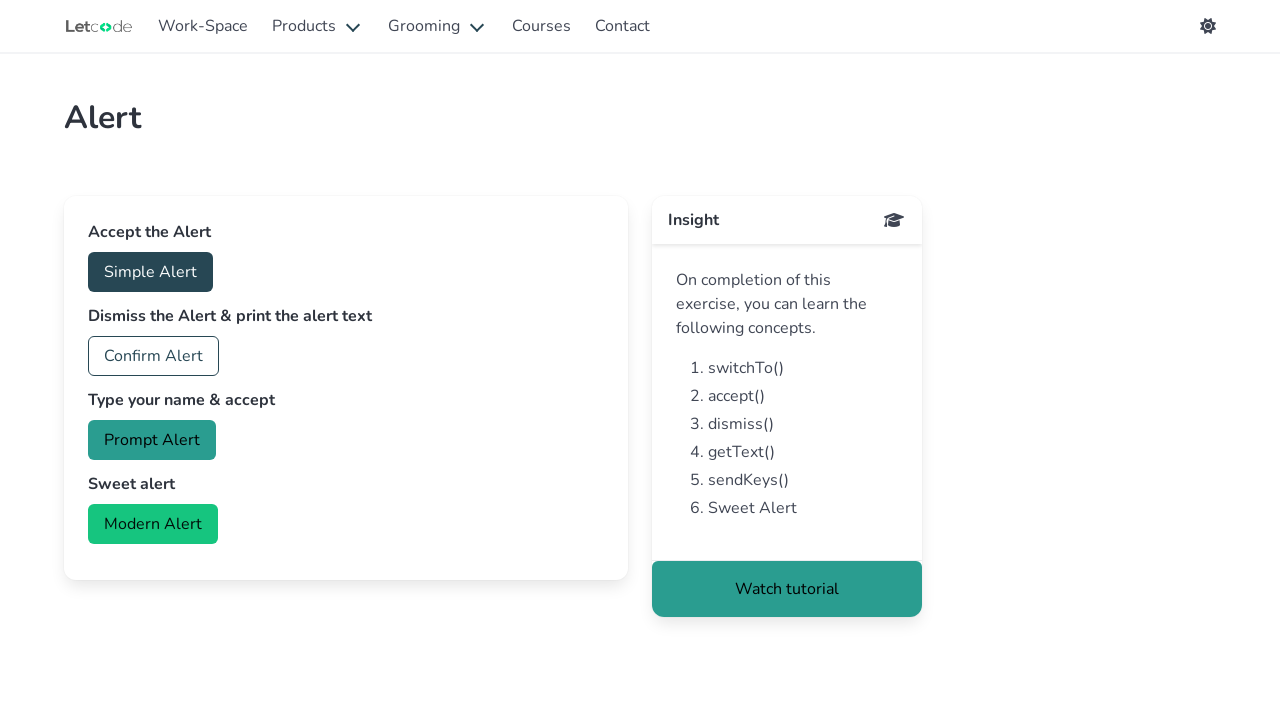

Navigated to alert practice page
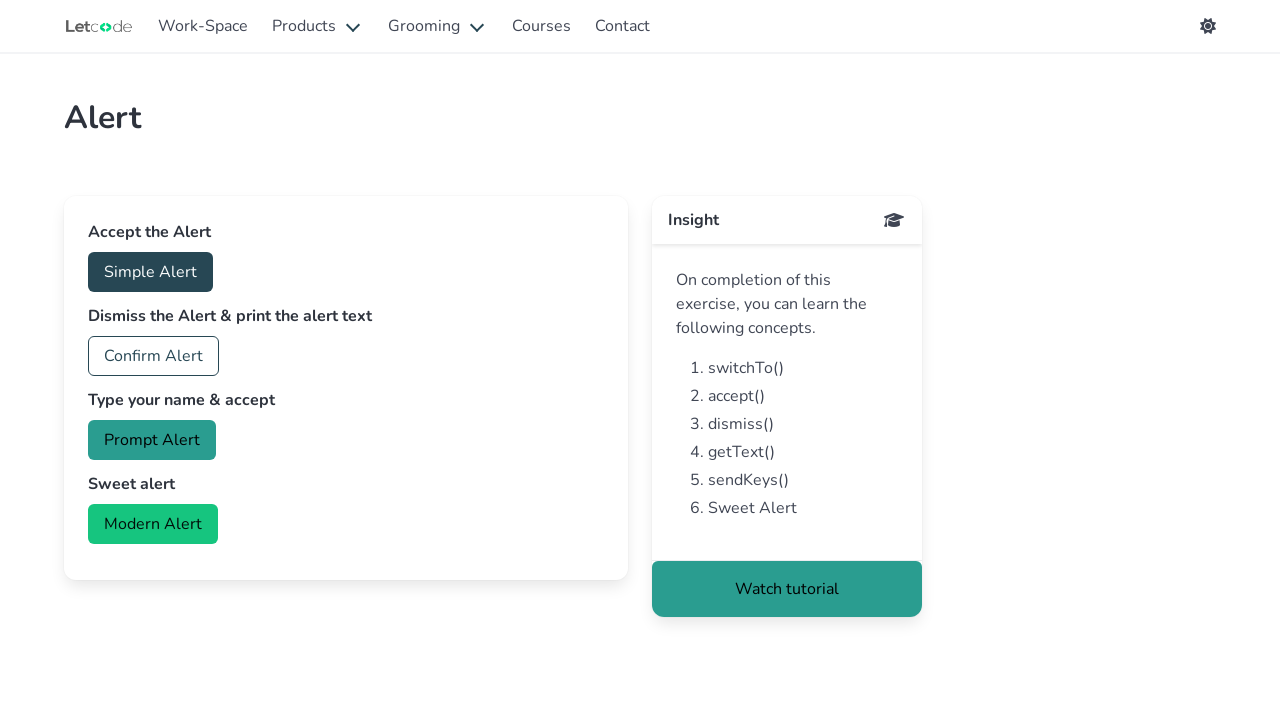

Clicked the confirm button to trigger confirmation popup at (154, 356) on #confirm
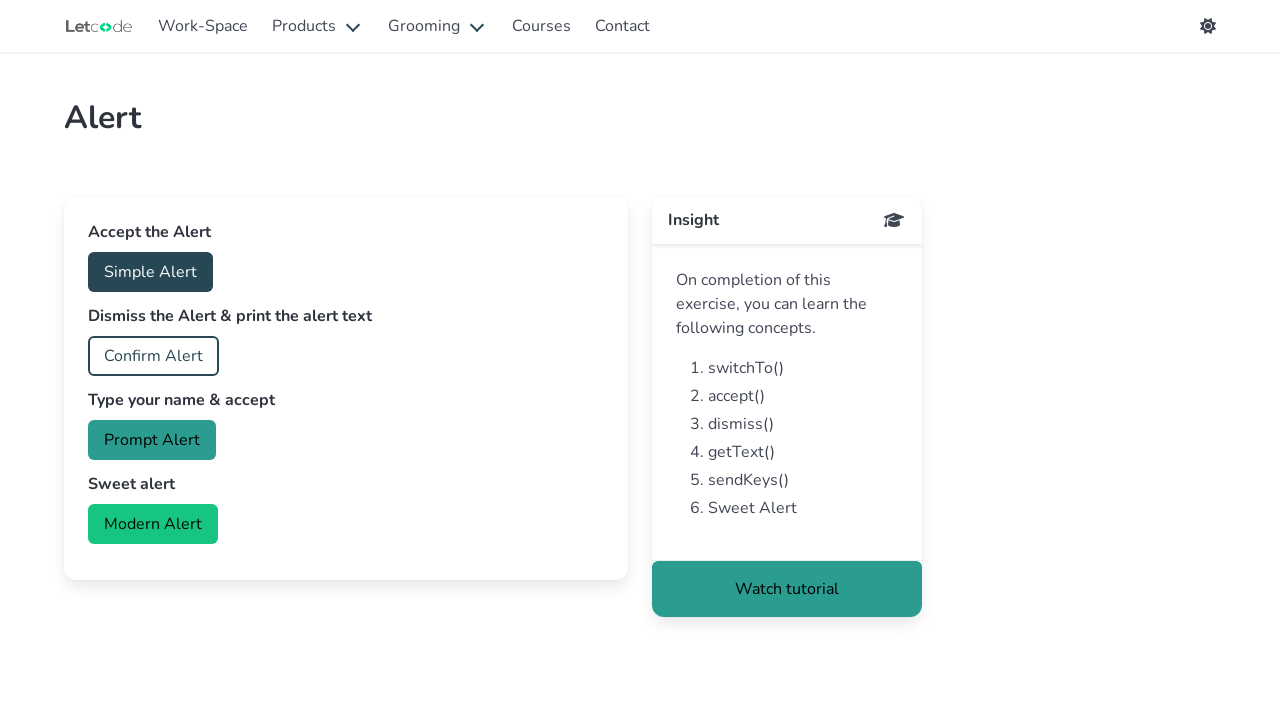

Accepted the confirmation dialog
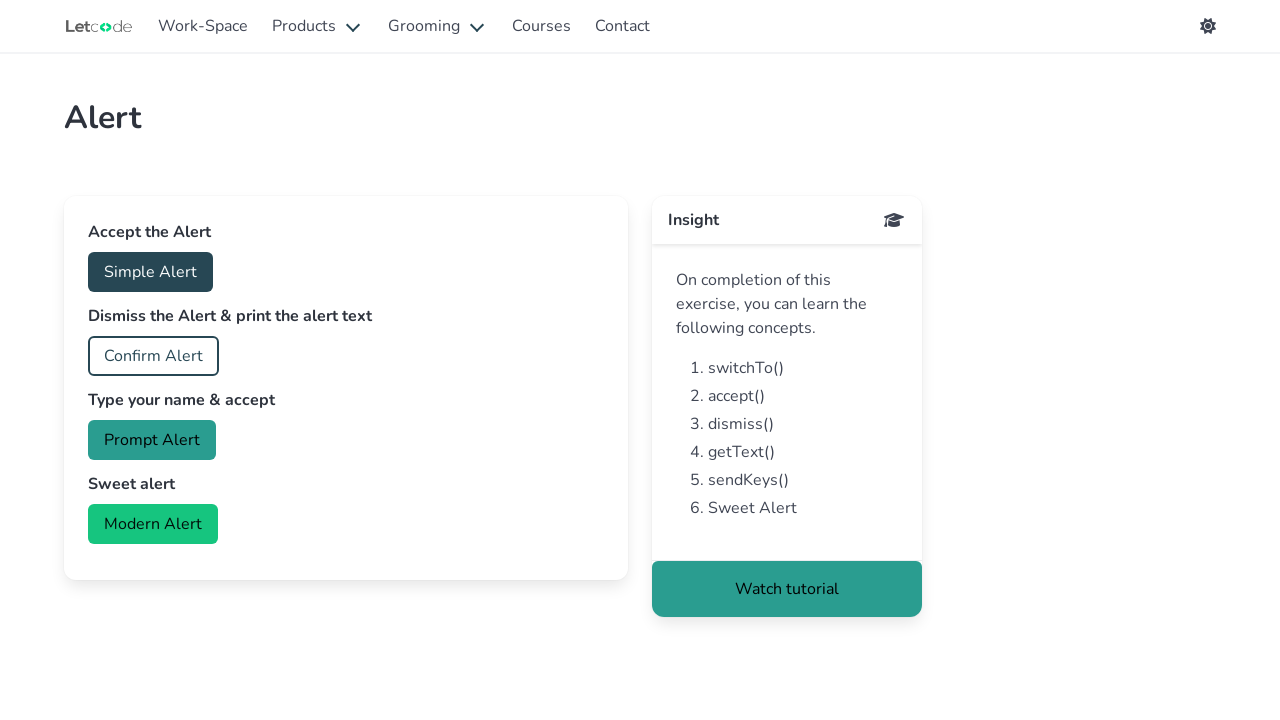

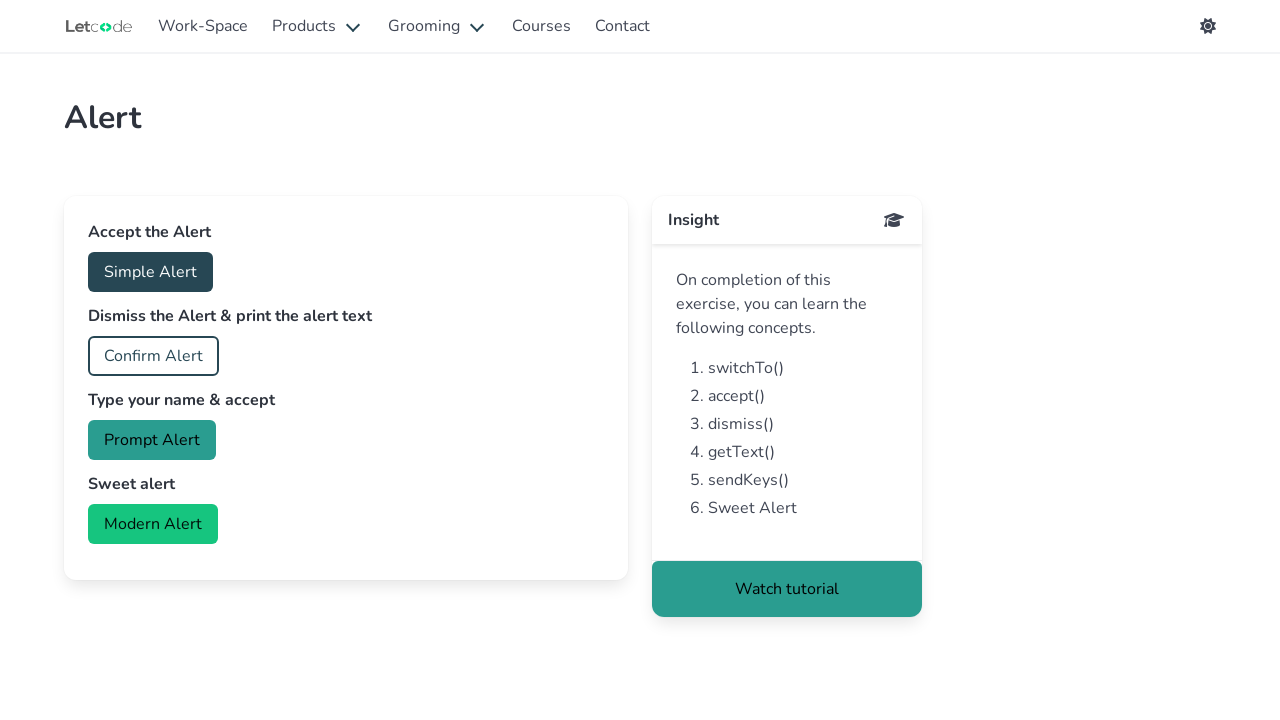